Clicks on the Men's section on ShopClues homepage

Starting URL: https://www.shopclues.com/

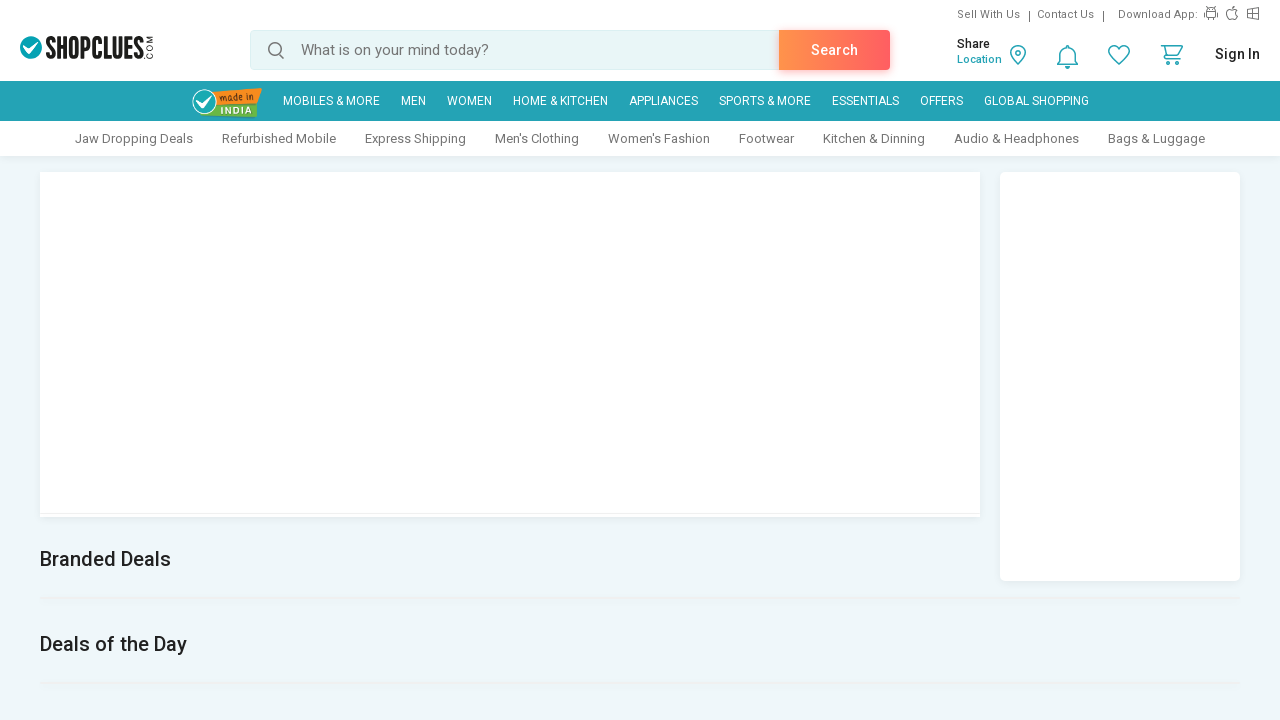

Clicked on the Men's section on ShopClues homepage at (413, 101) on text=Men
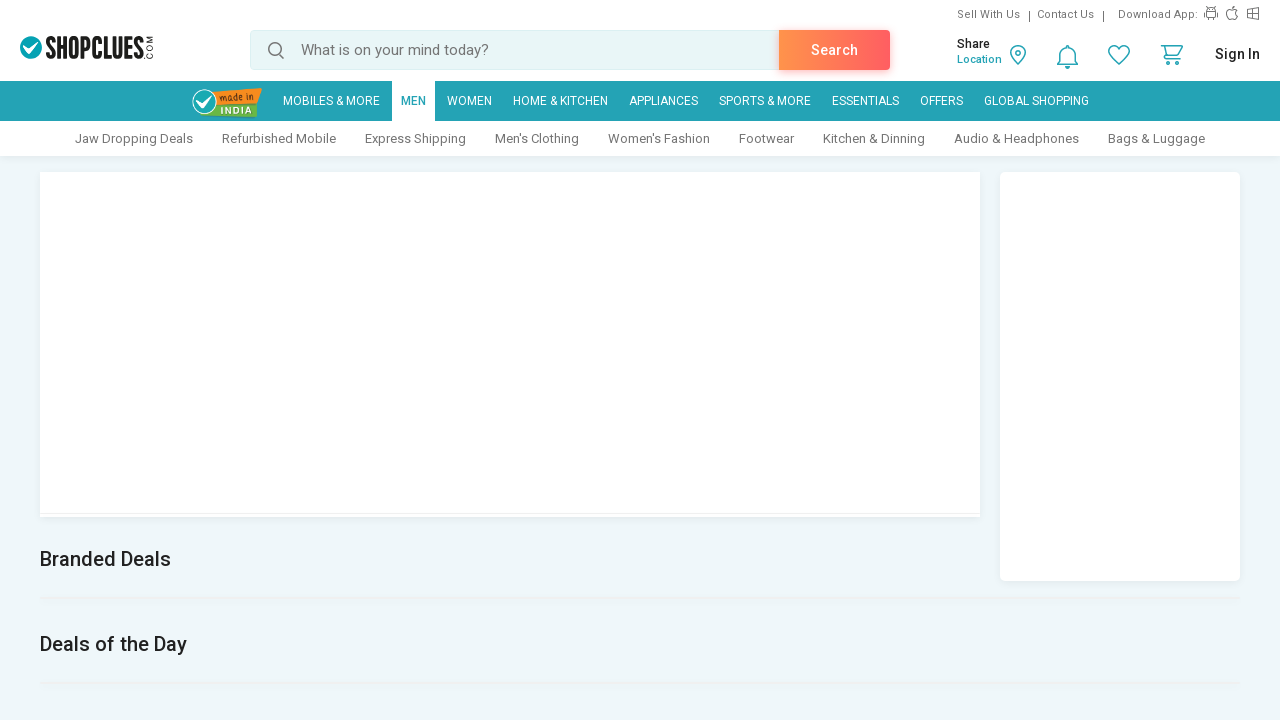

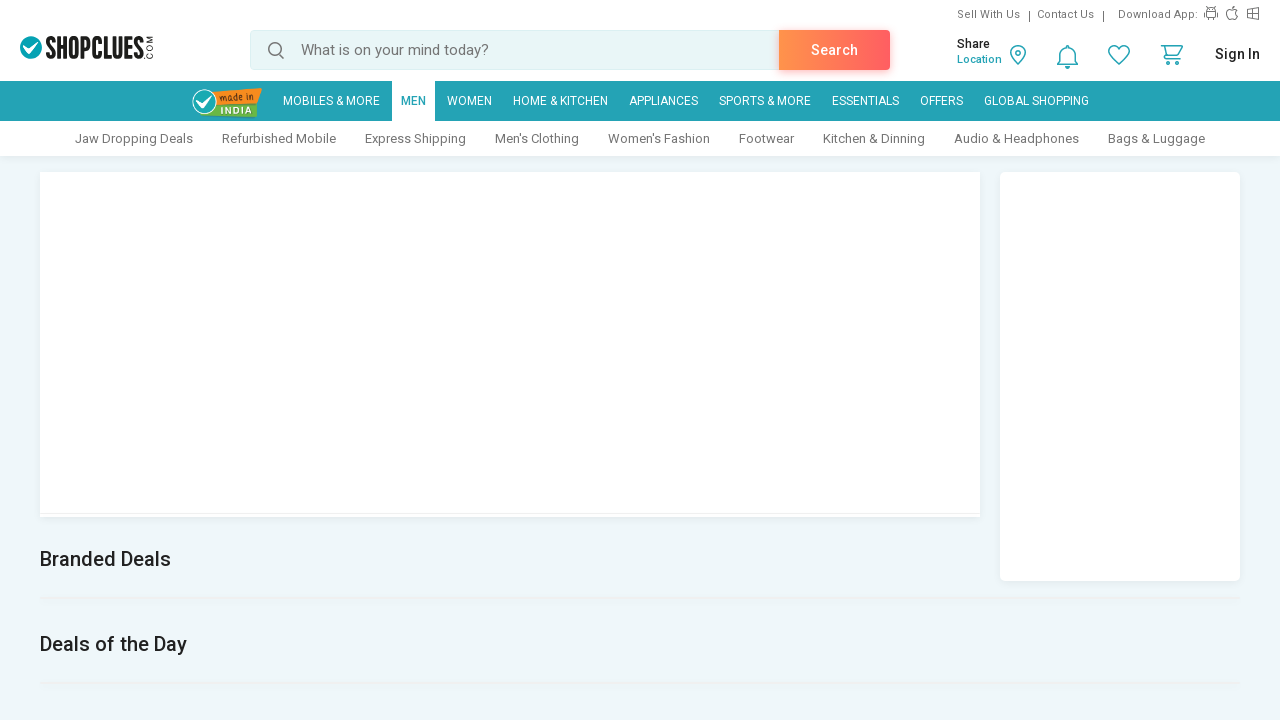